Tests scroll functionality by scrolling down to a "CYDEO" link at the bottom of the page, then scrolling back up to the "Home" link using Actions class moveToElement method.

Starting URL: https://practice.cydeo.com/

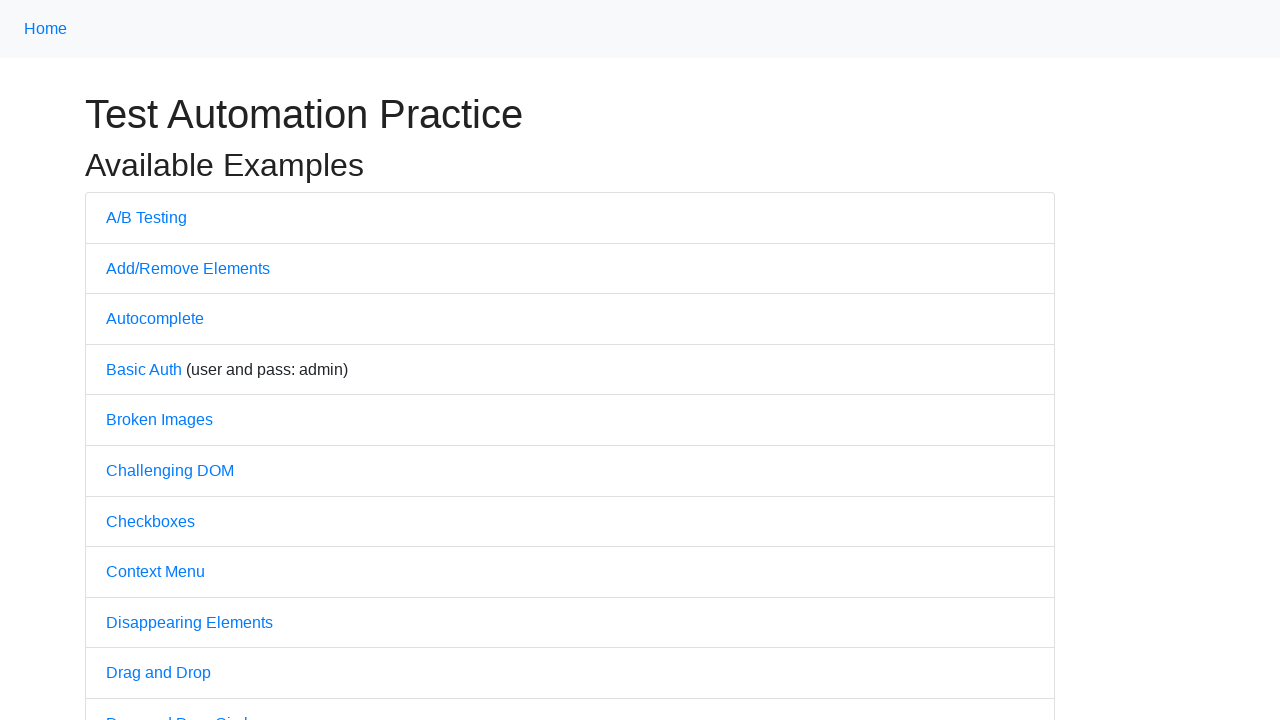

Located CYDEO link at the bottom of the page
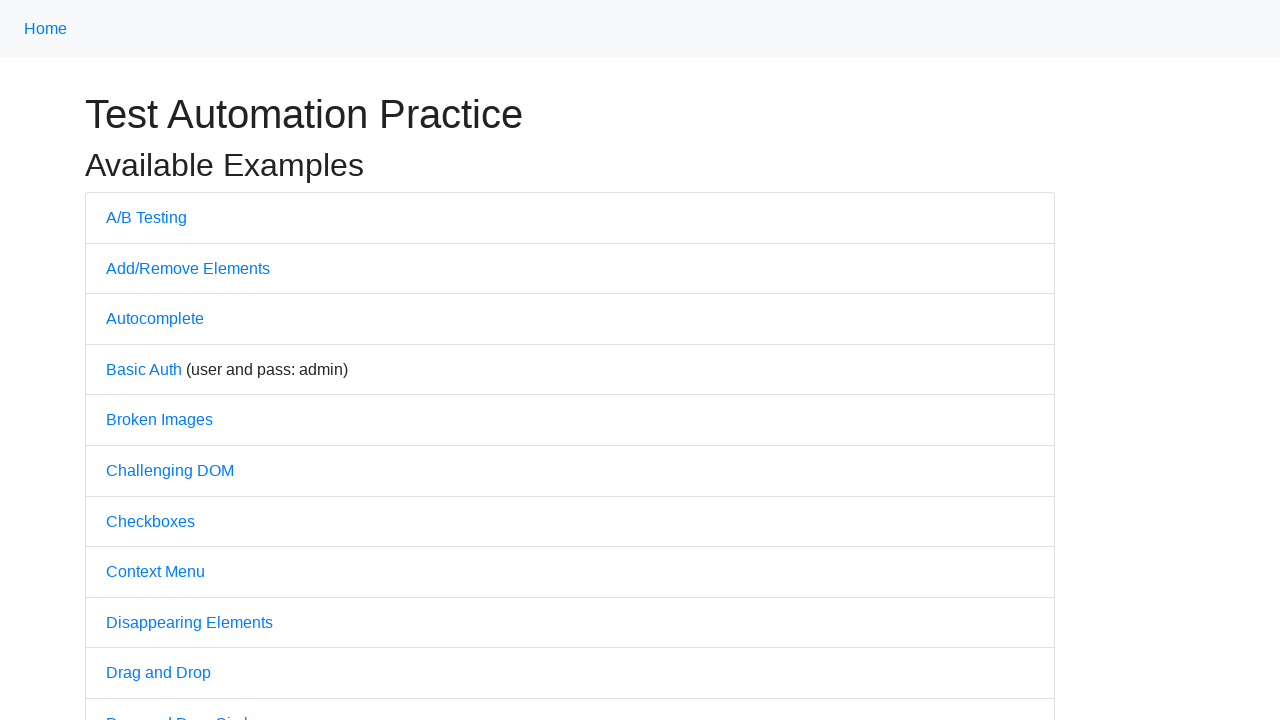

Scrolled down to CYDEO link
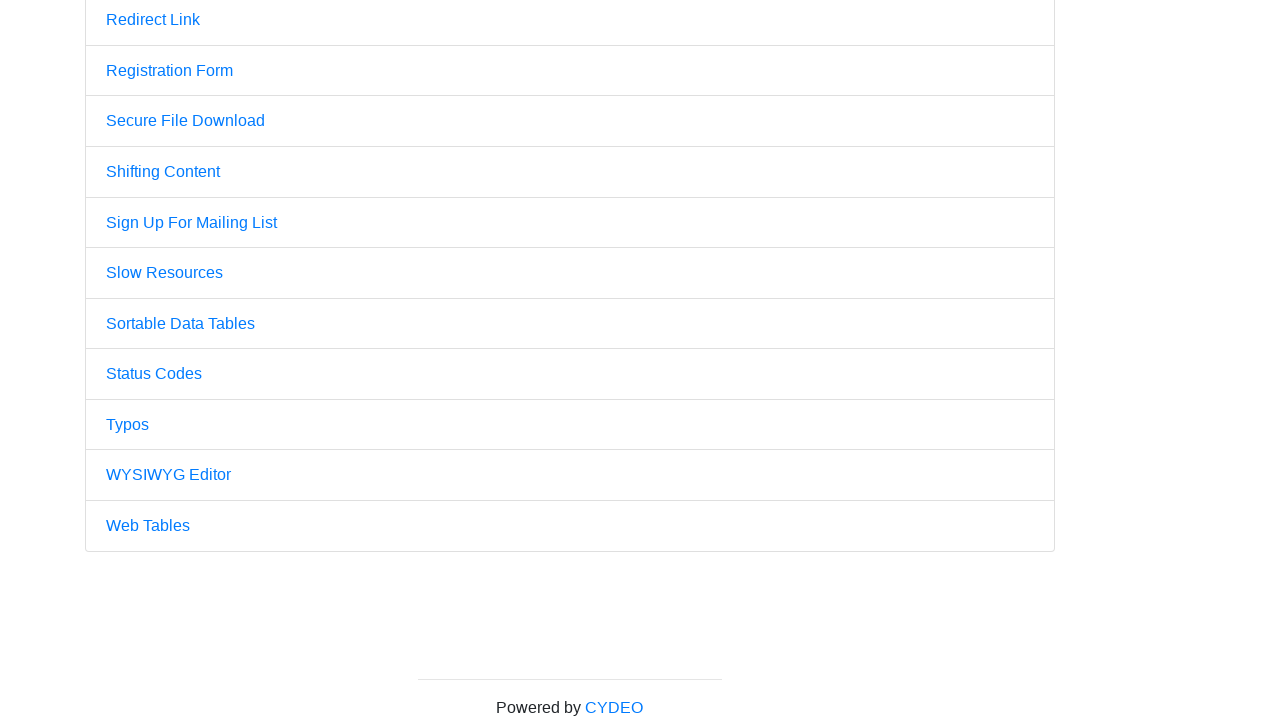

Waited 2 seconds
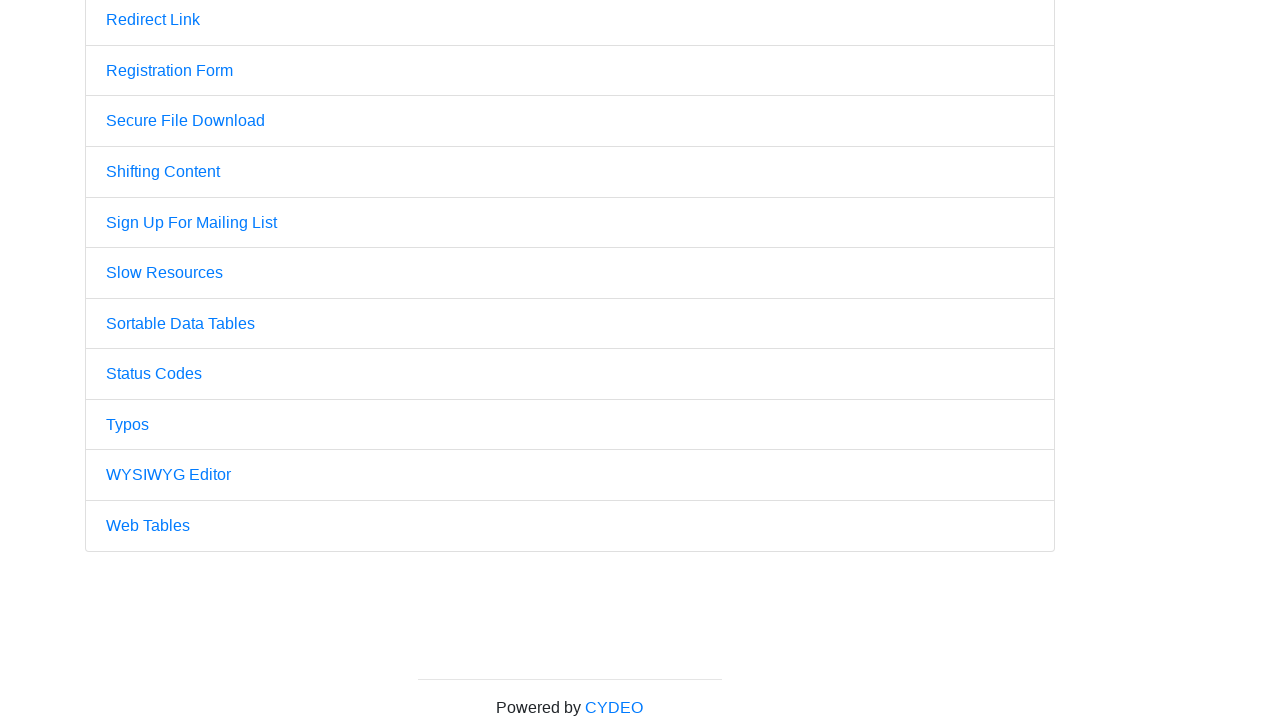

Located Home link at the top of the page
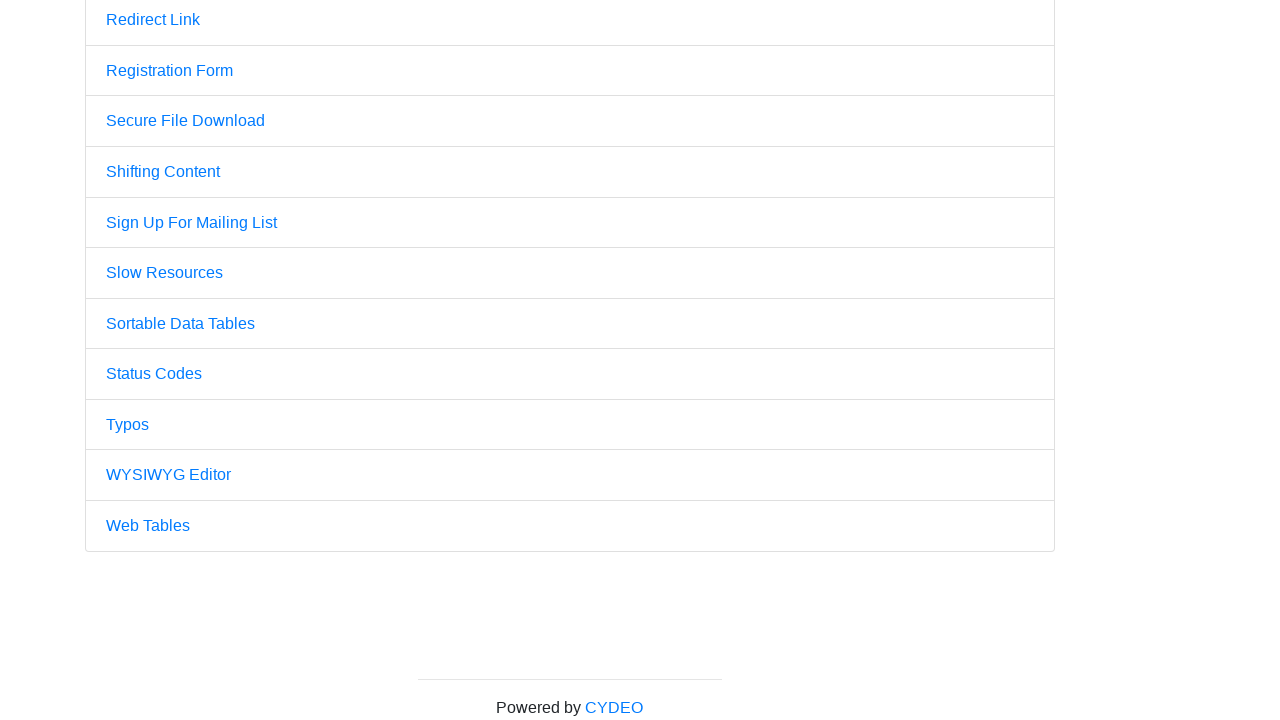

Scrolled back up to Home link
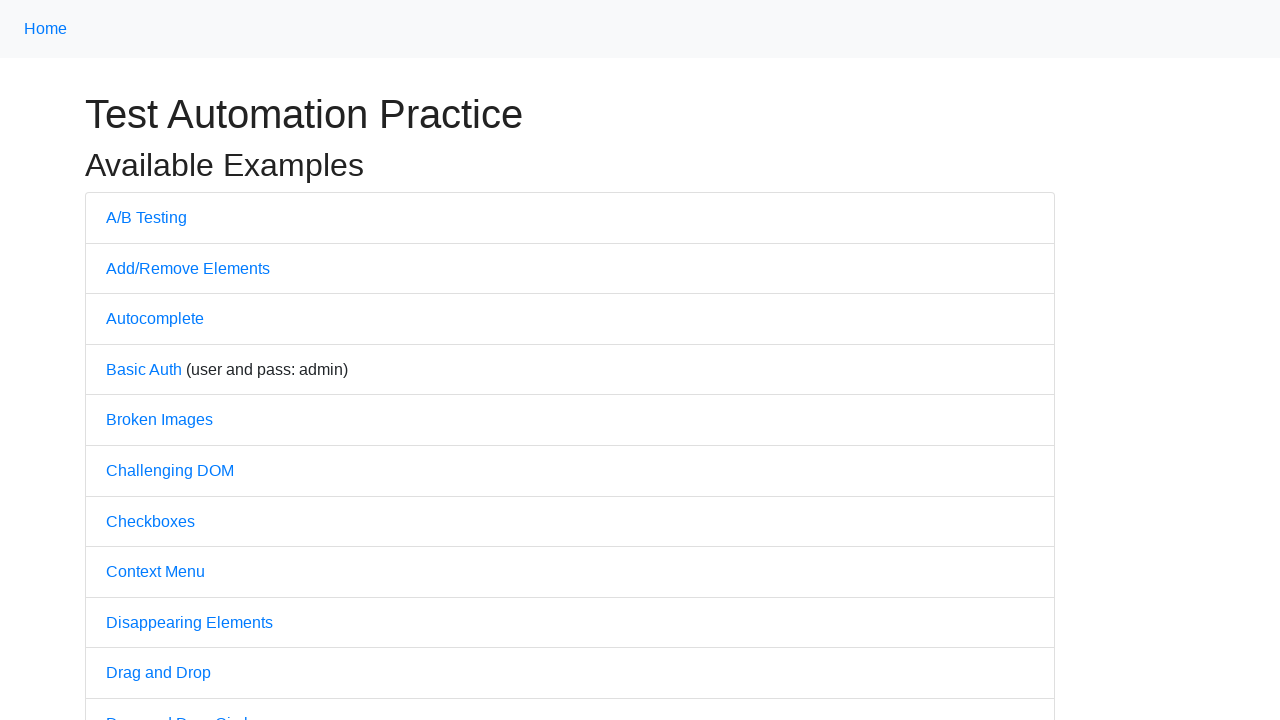

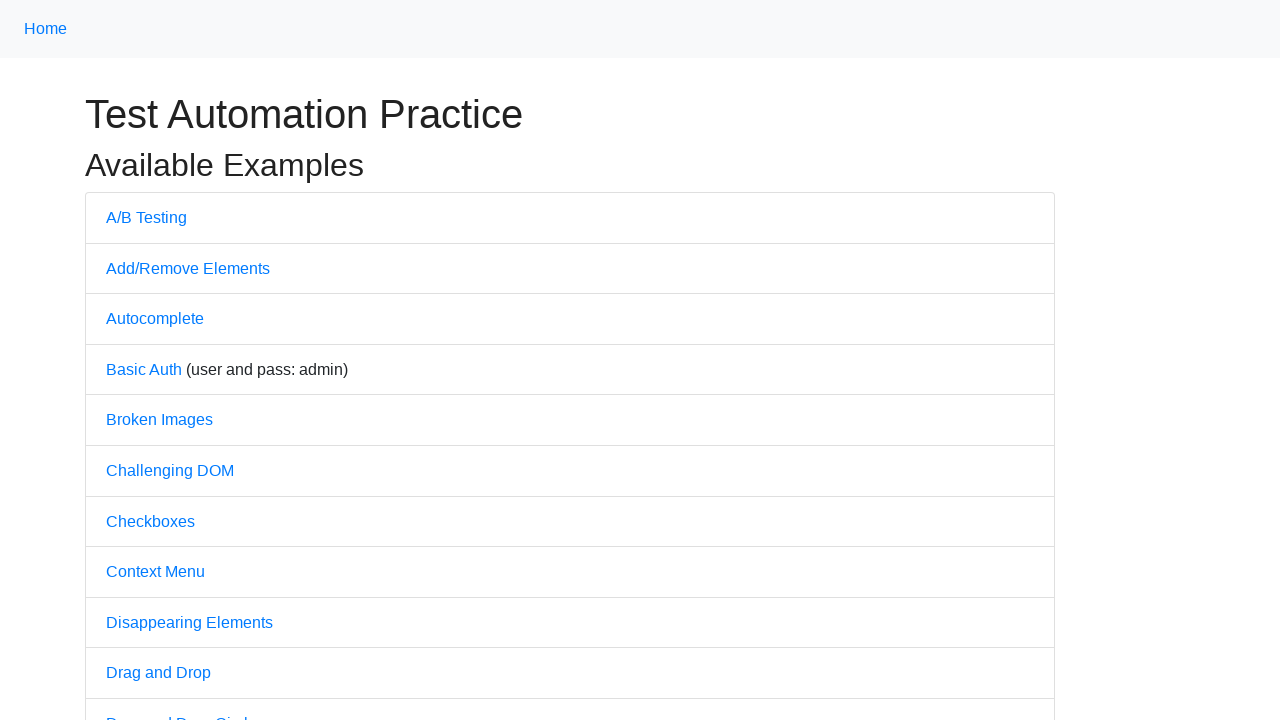